Tests alert handling functionality by triggering an alert box and accepting it

Starting URL: https://www.hyrtutorials.com/p/alertsdemo.html

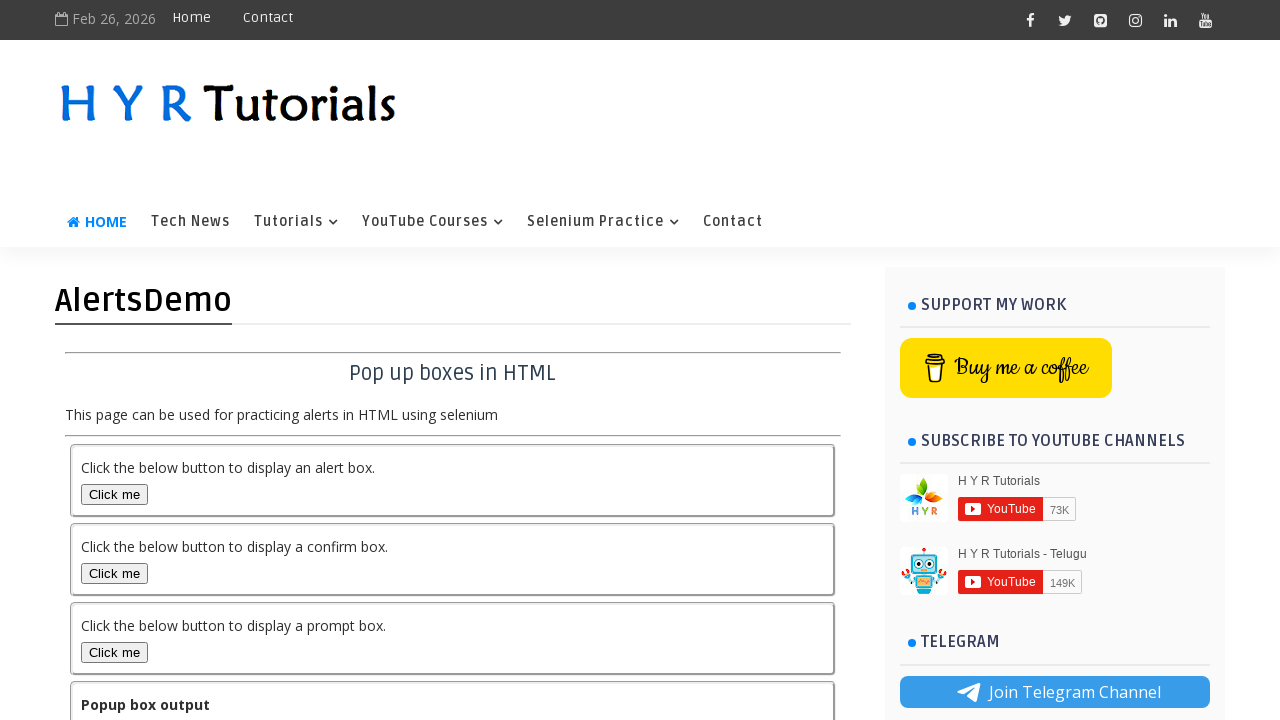

Scrolled alert button into view
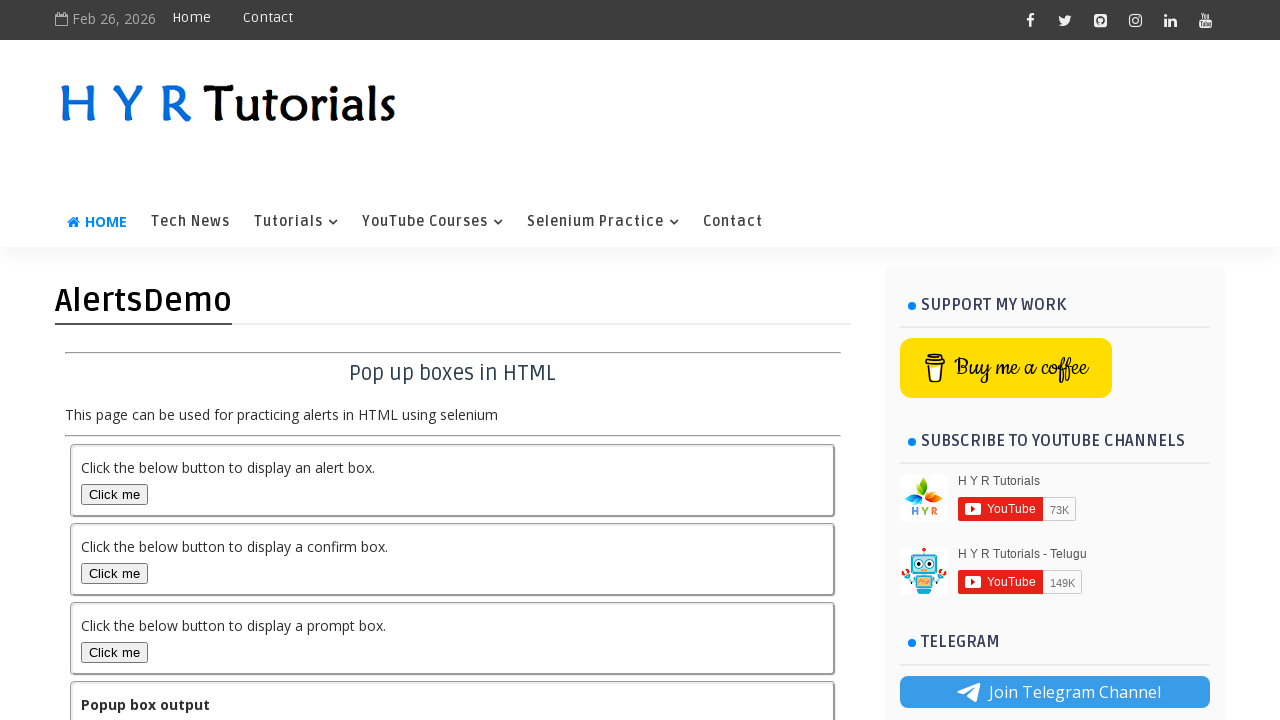

Clicked alert button to trigger alert dialog at (114, 494) on button#alertBox
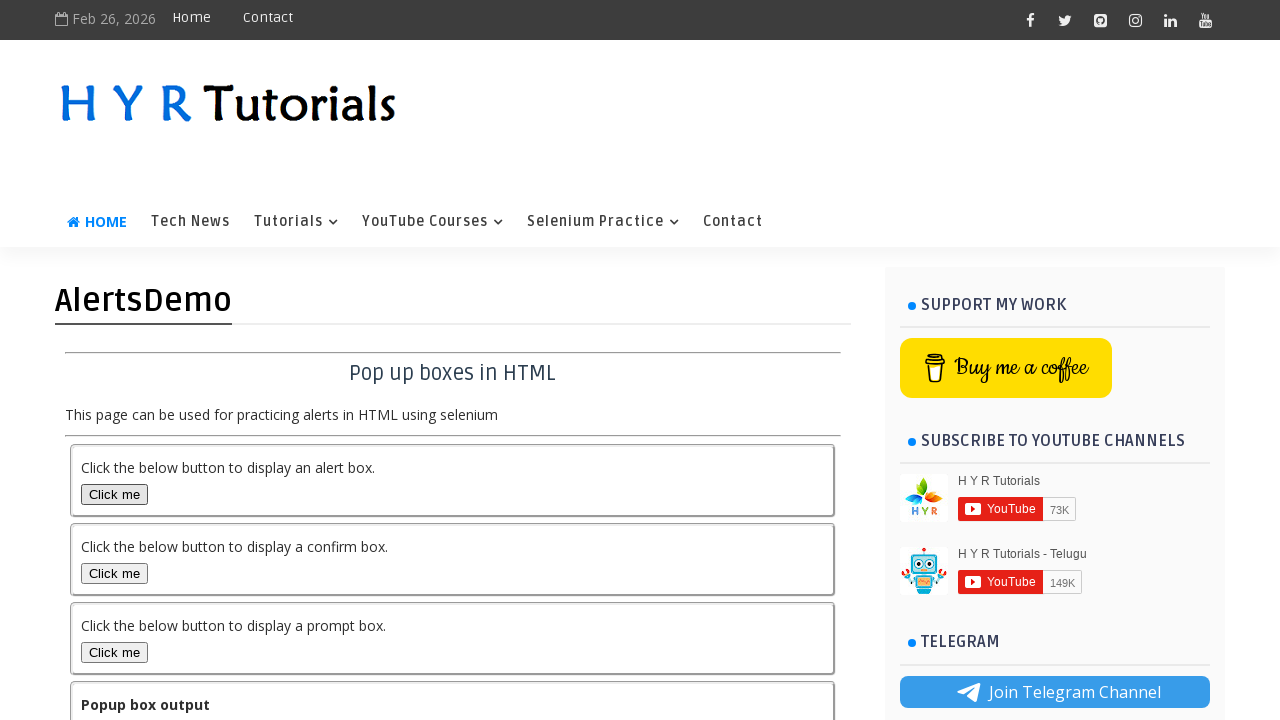

Set up dialog handler to accept alert
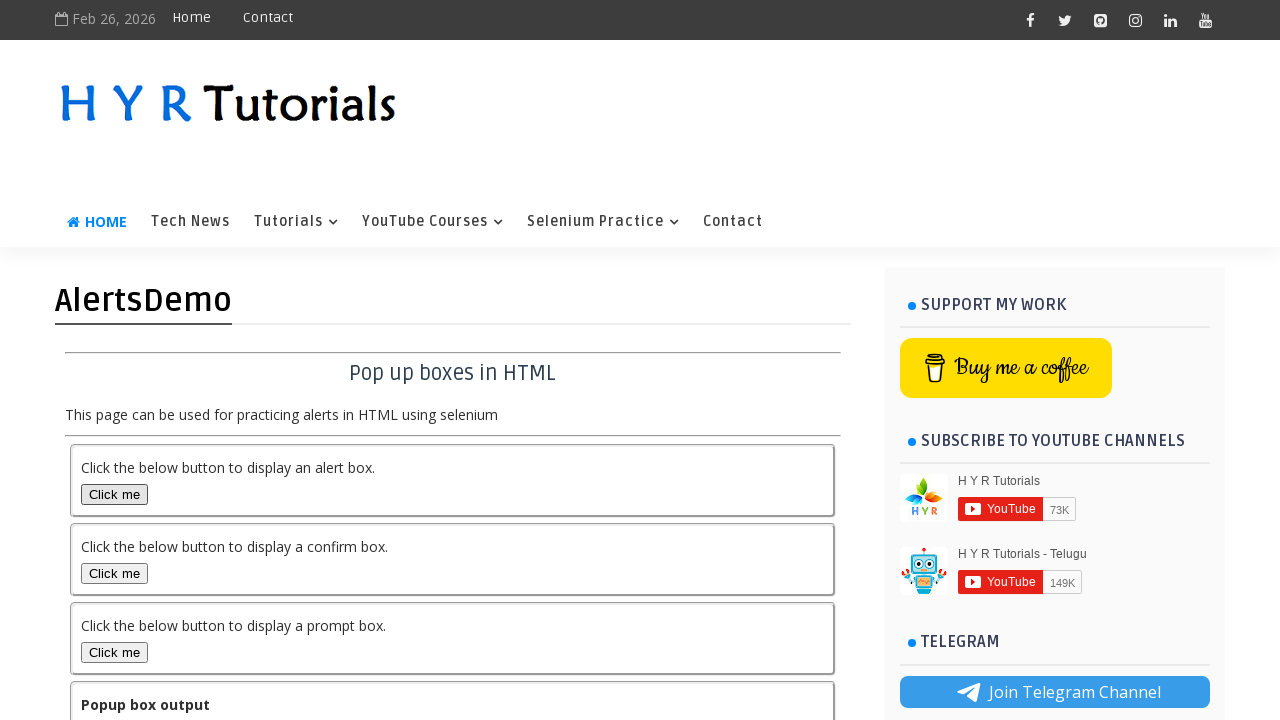

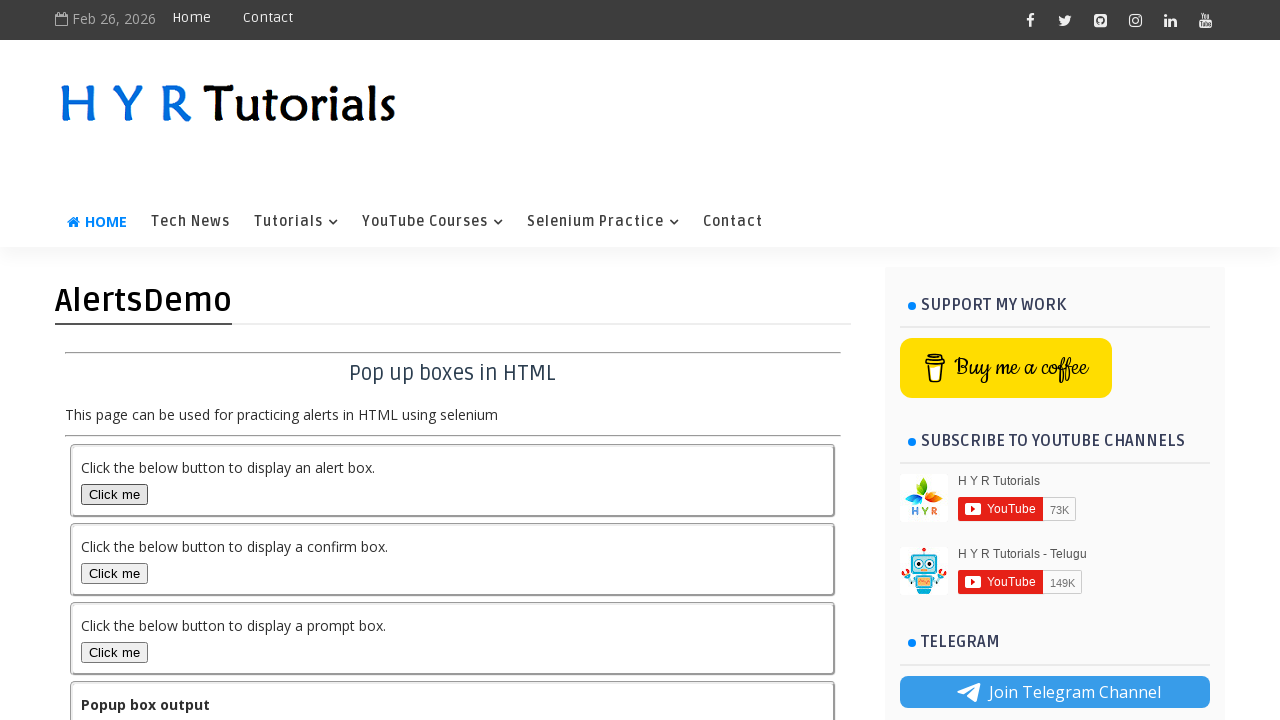